Tests that new todo items are appended to the bottom of the list by creating 3 items

Starting URL: https://demo.playwright.dev/todomvc

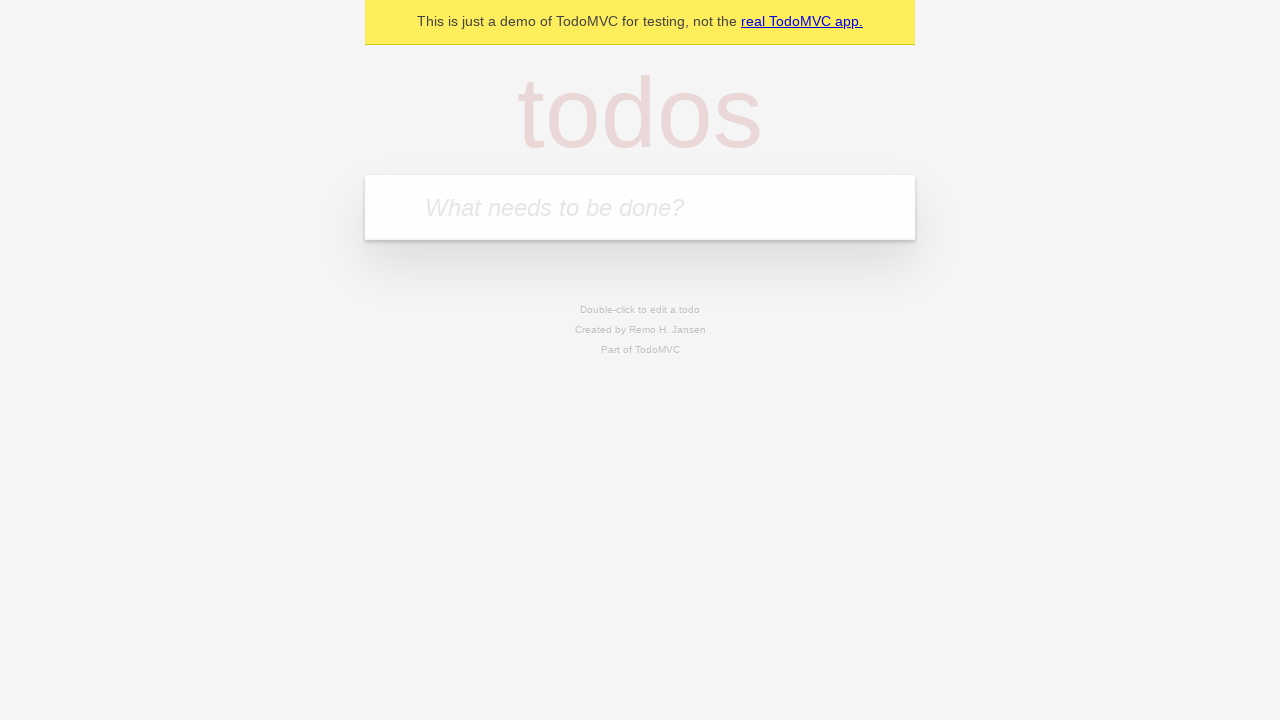

Located the todo input field
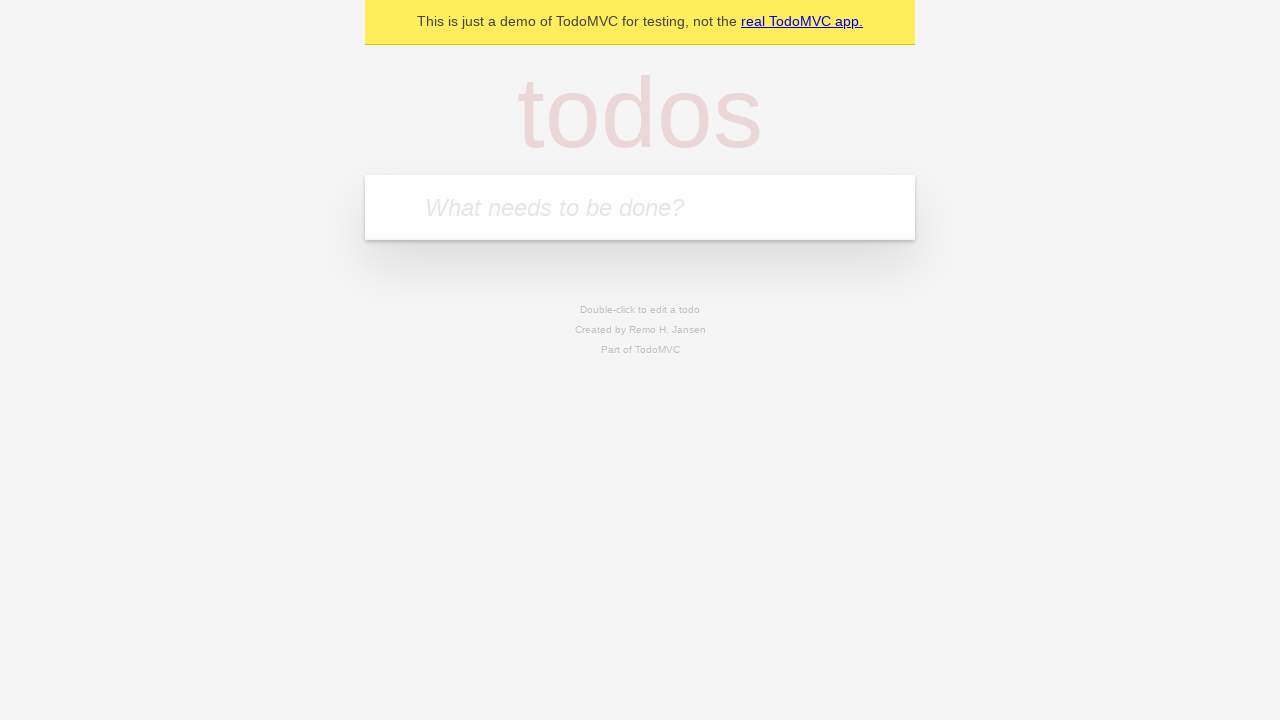

Filled todo input with 'buy some cheese' on internal:attr=[placeholder="What needs to be done?"i]
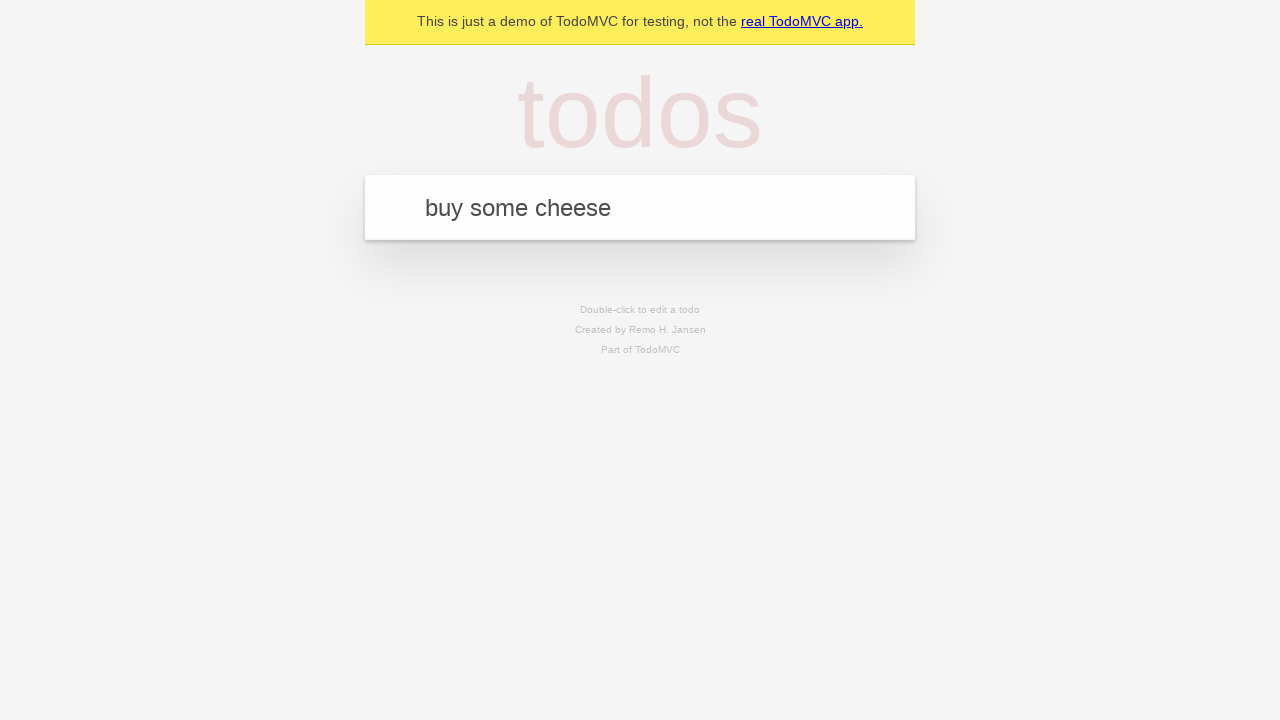

Pressed Enter to add 'buy some cheese' to the list on internal:attr=[placeholder="What needs to be done?"i]
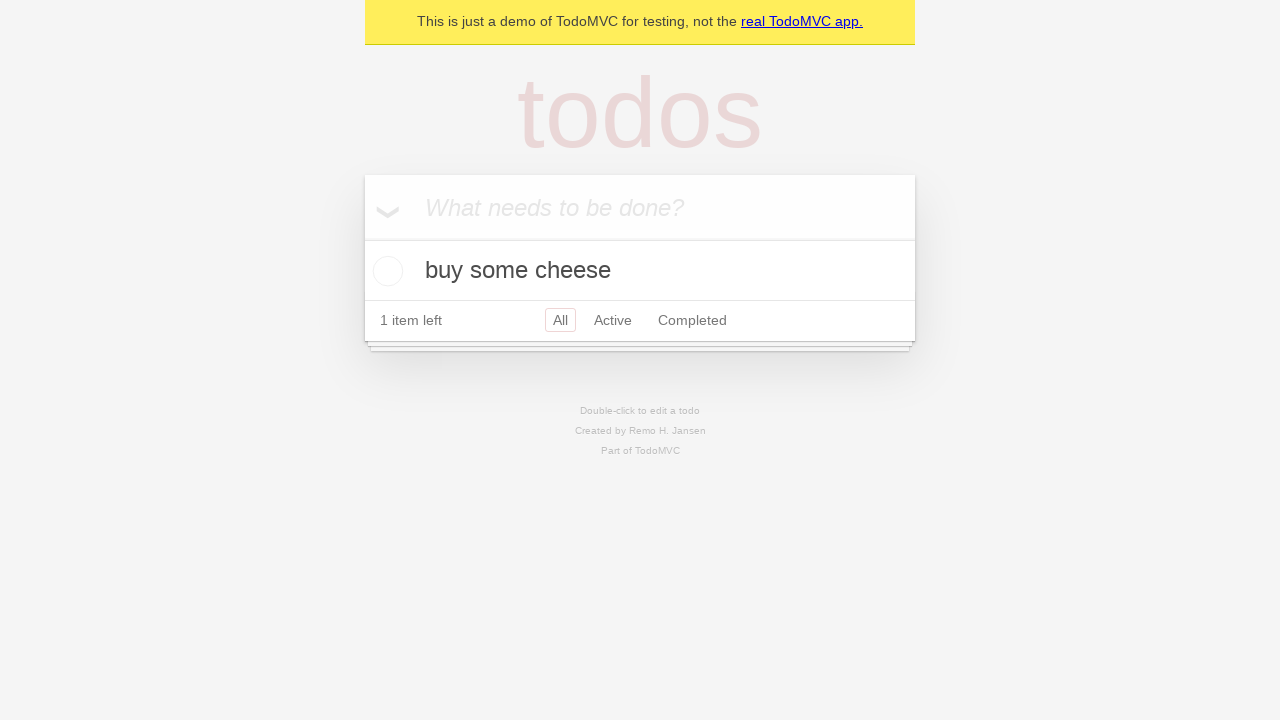

Filled todo input with 'feed the cat' on internal:attr=[placeholder="What needs to be done?"i]
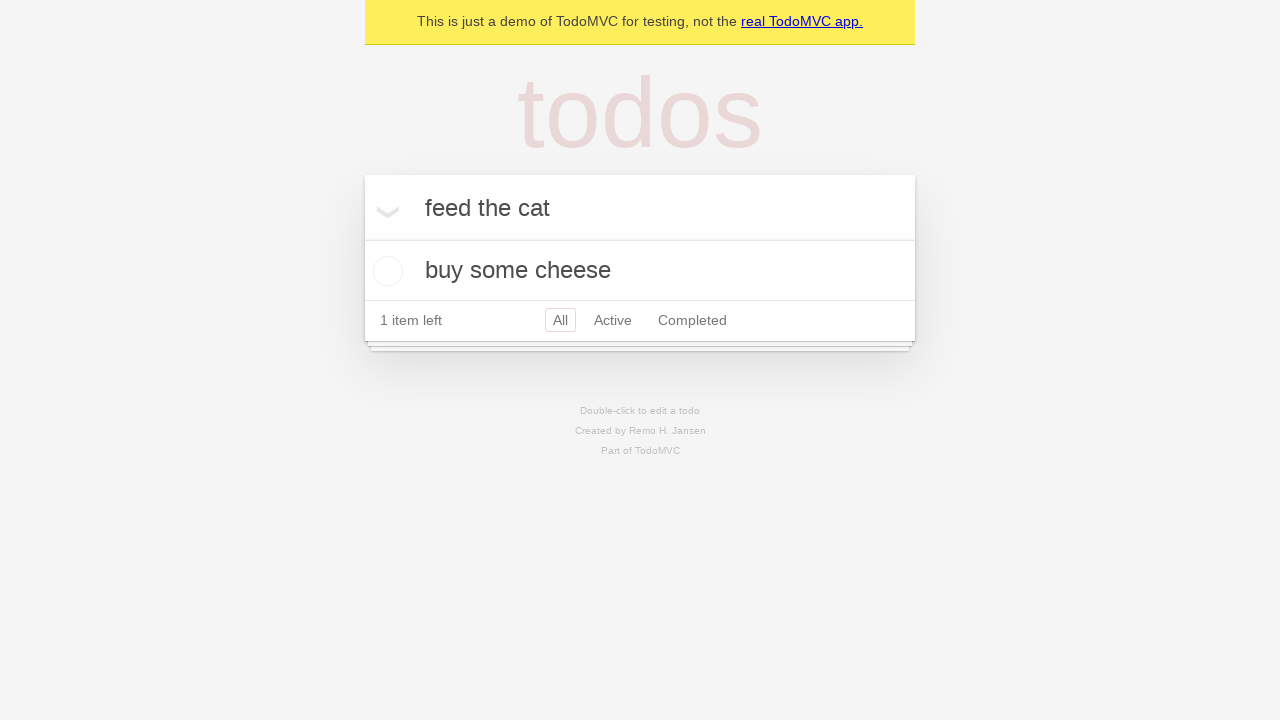

Pressed Enter to add 'feed the cat' to the list on internal:attr=[placeholder="What needs to be done?"i]
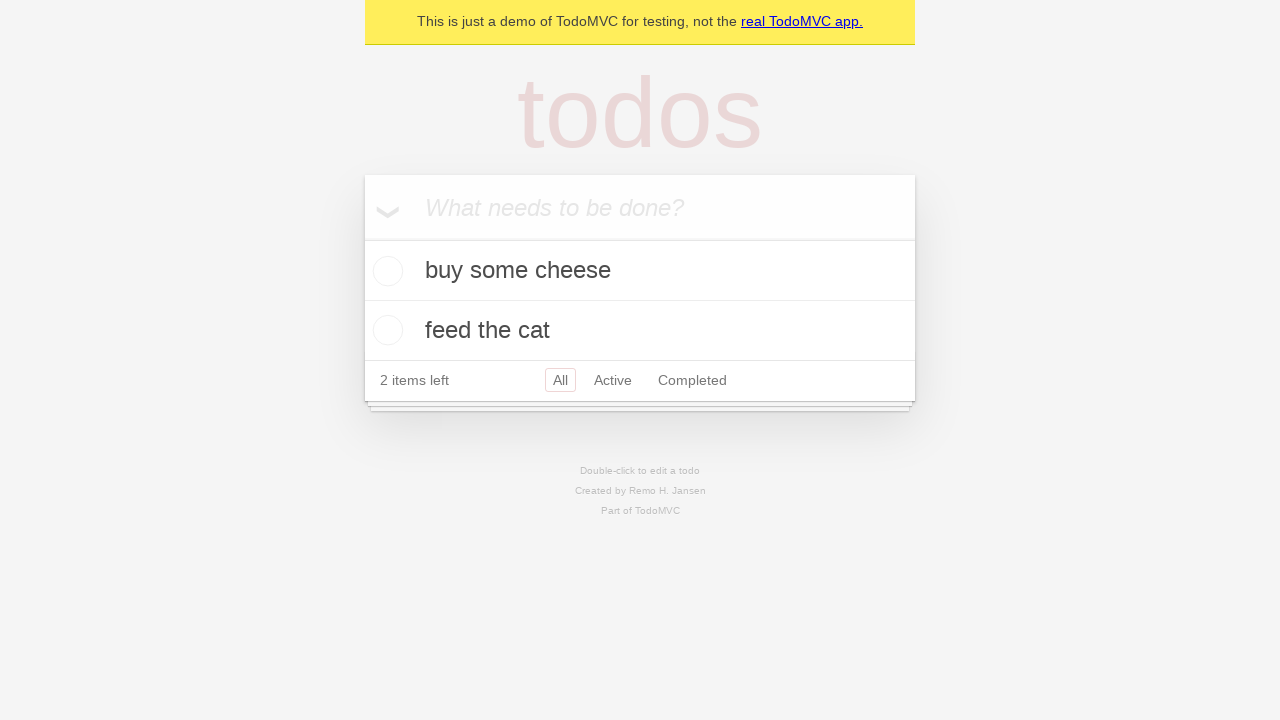

Filled todo input with 'book a doctors appointment' on internal:attr=[placeholder="What needs to be done?"i]
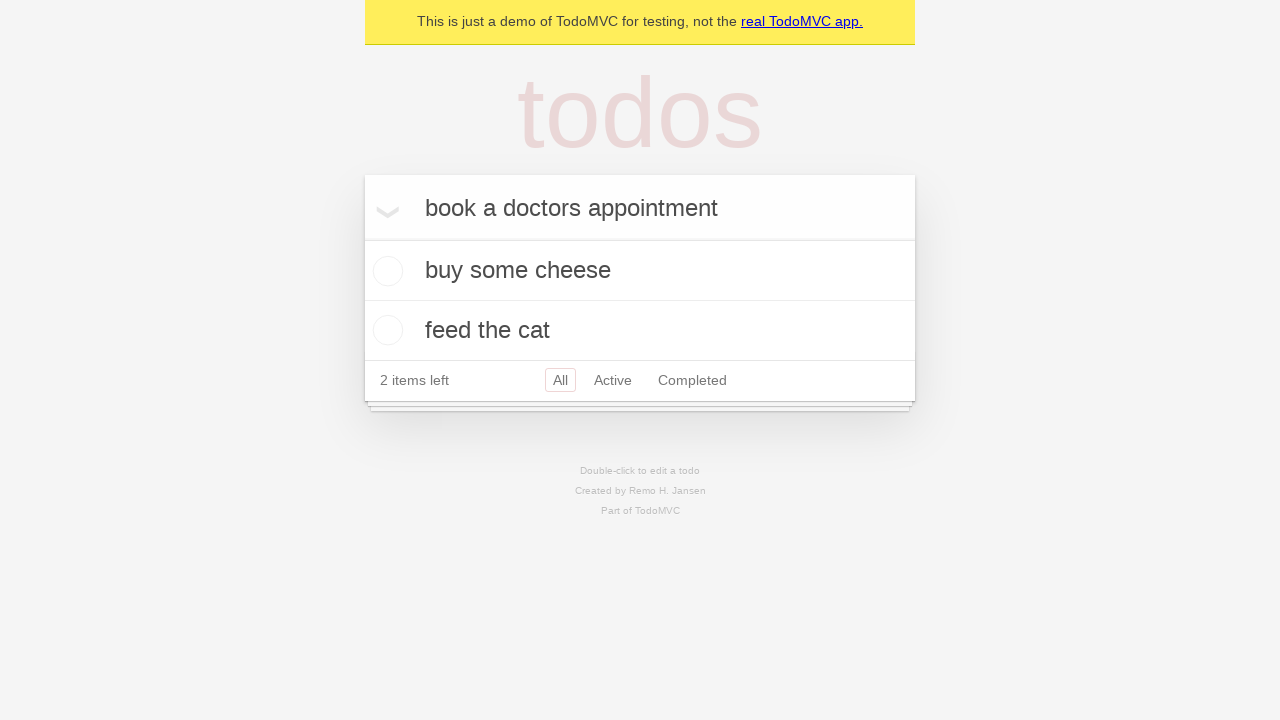

Pressed Enter to add 'book a doctors appointment' to the list on internal:attr=[placeholder="What needs to be done?"i]
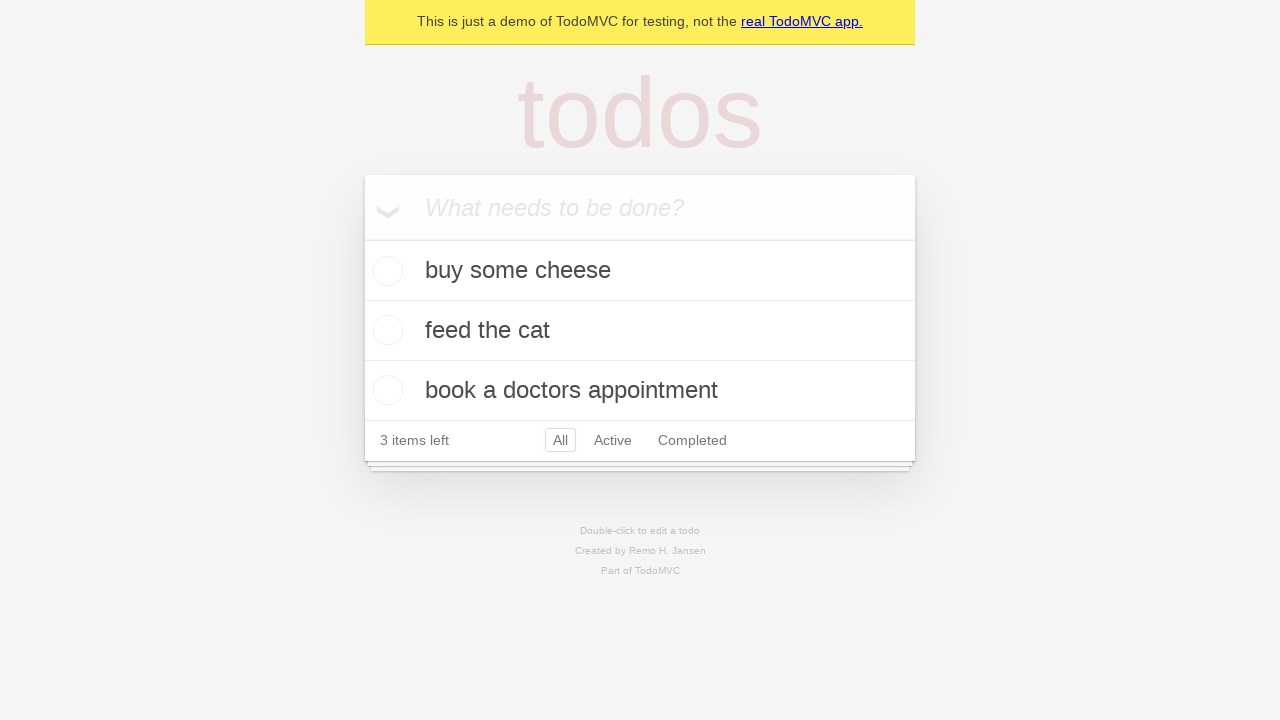

Verified all 3 items were added to the list
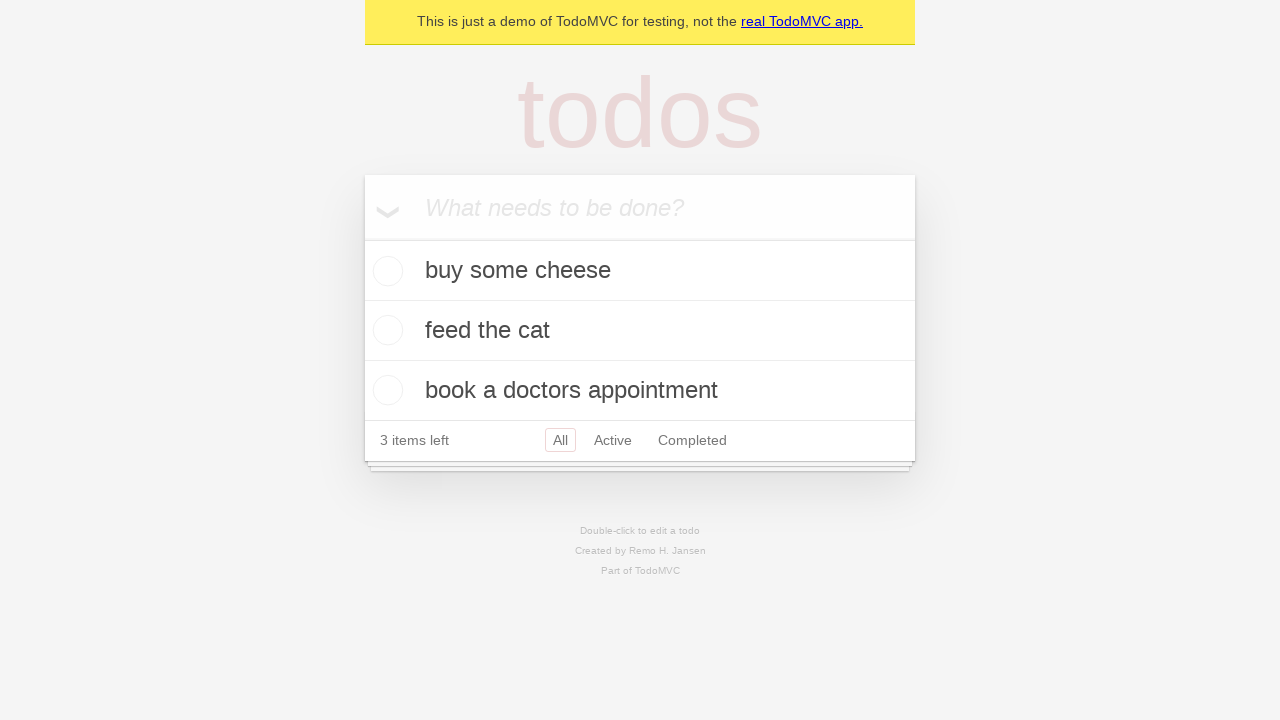

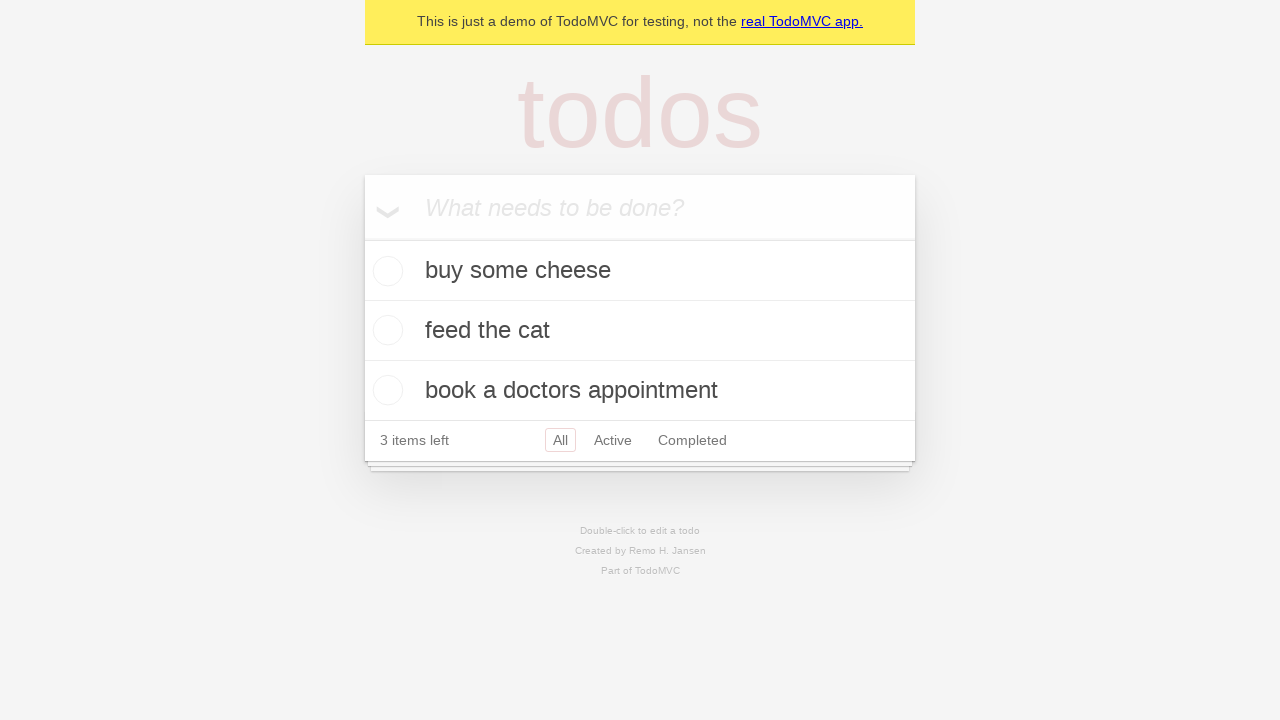